Opens the books page and clicks on the search box

Starting URL: https://demoqa.com/books

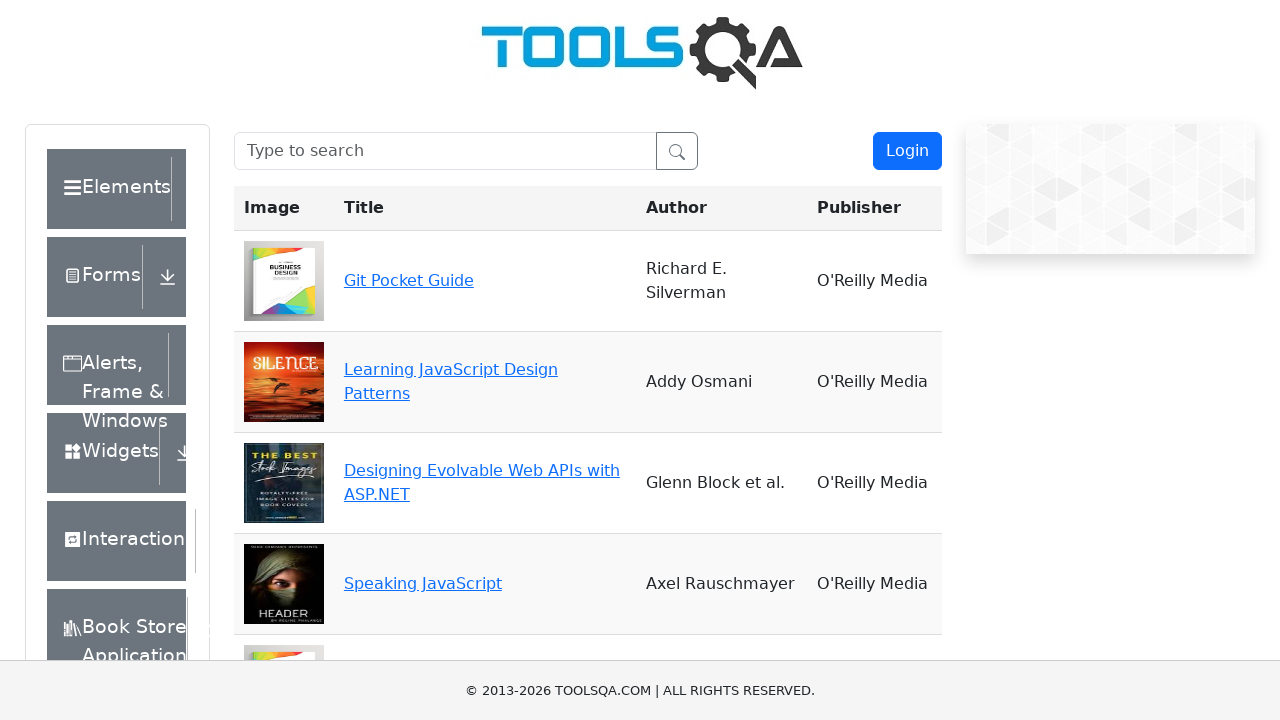

Navigated to books page at https://demoqa.com/books
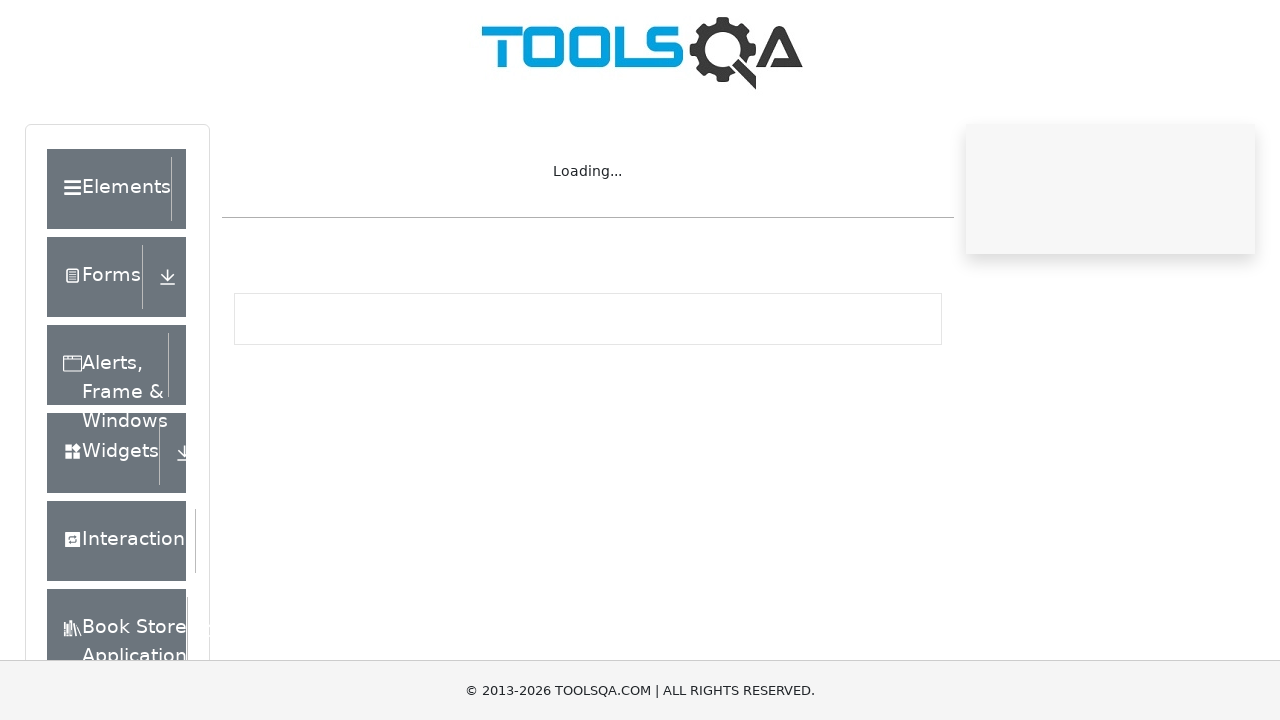

Clicked on the search box at (445, 151) on input#searchBox
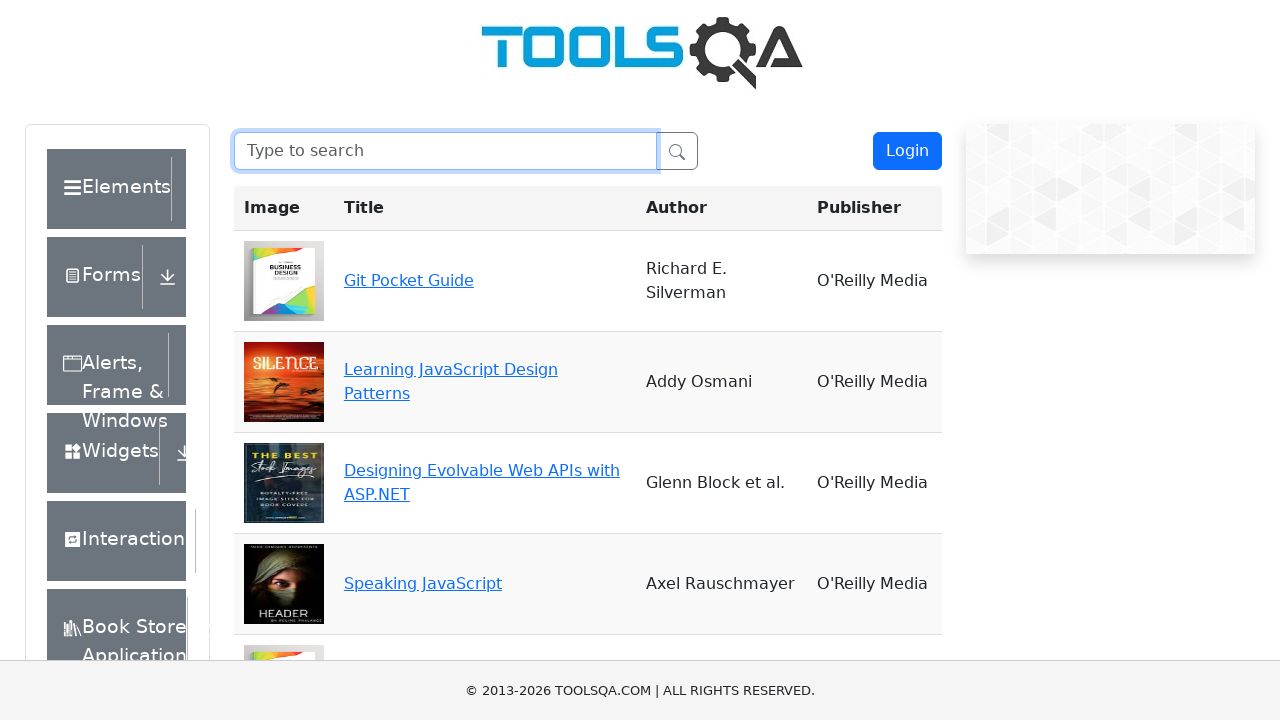

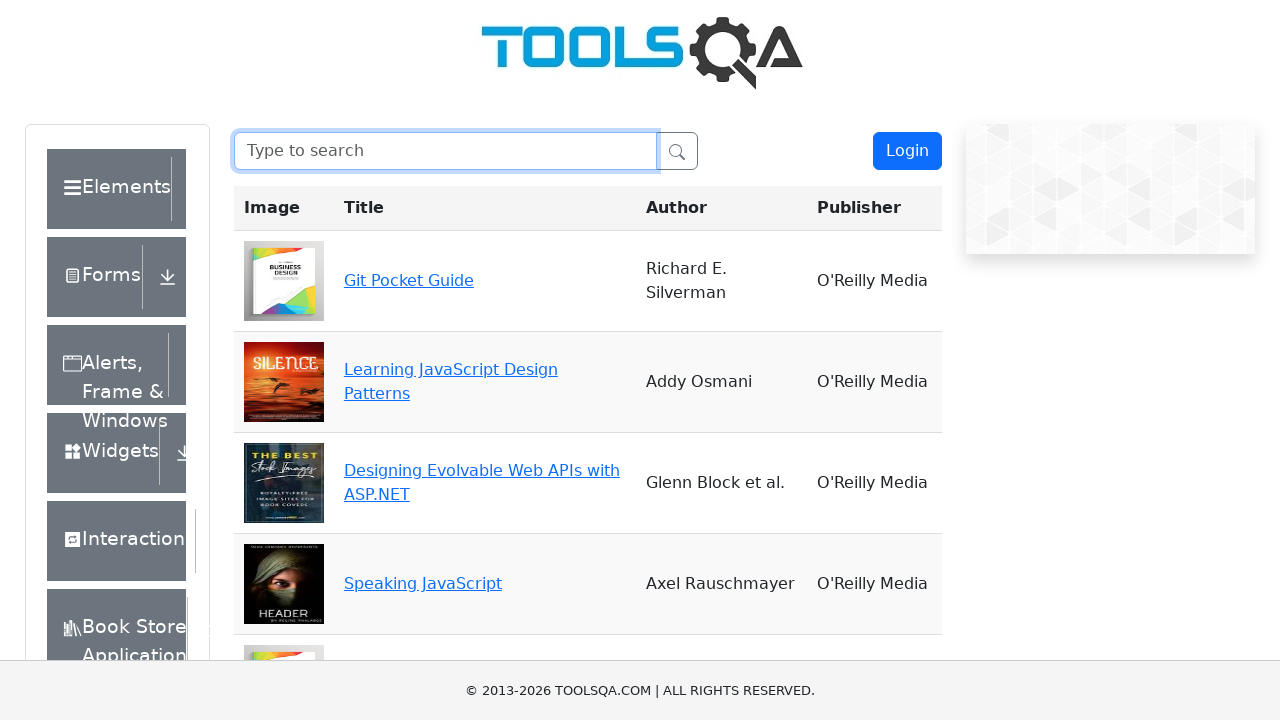